Tests element visibility by clicking hide and show buttons to toggle text box display

Starting URL: https://rahulshettyacademy.com/AutomationPractice/

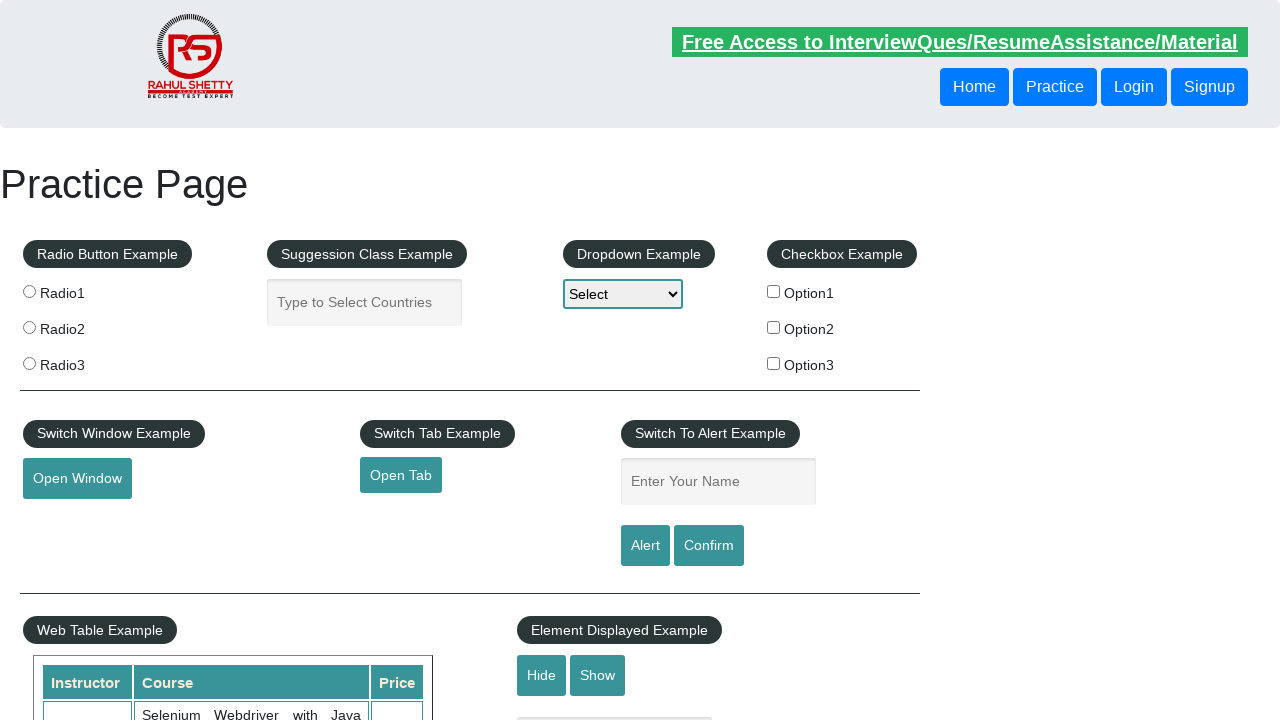

Clicked hide button to hide text box at (542, 675) on input#hide-textbox
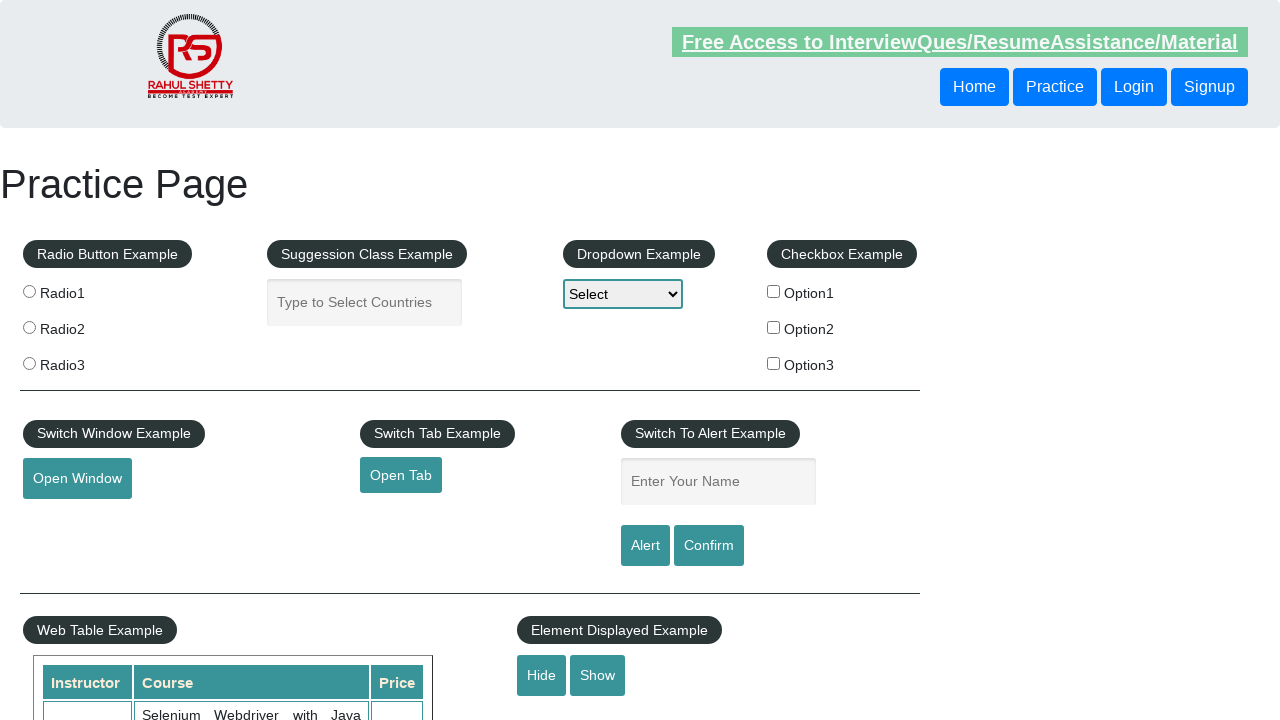

Clicked show button to display text box at (598, 675) on input#show-textbox
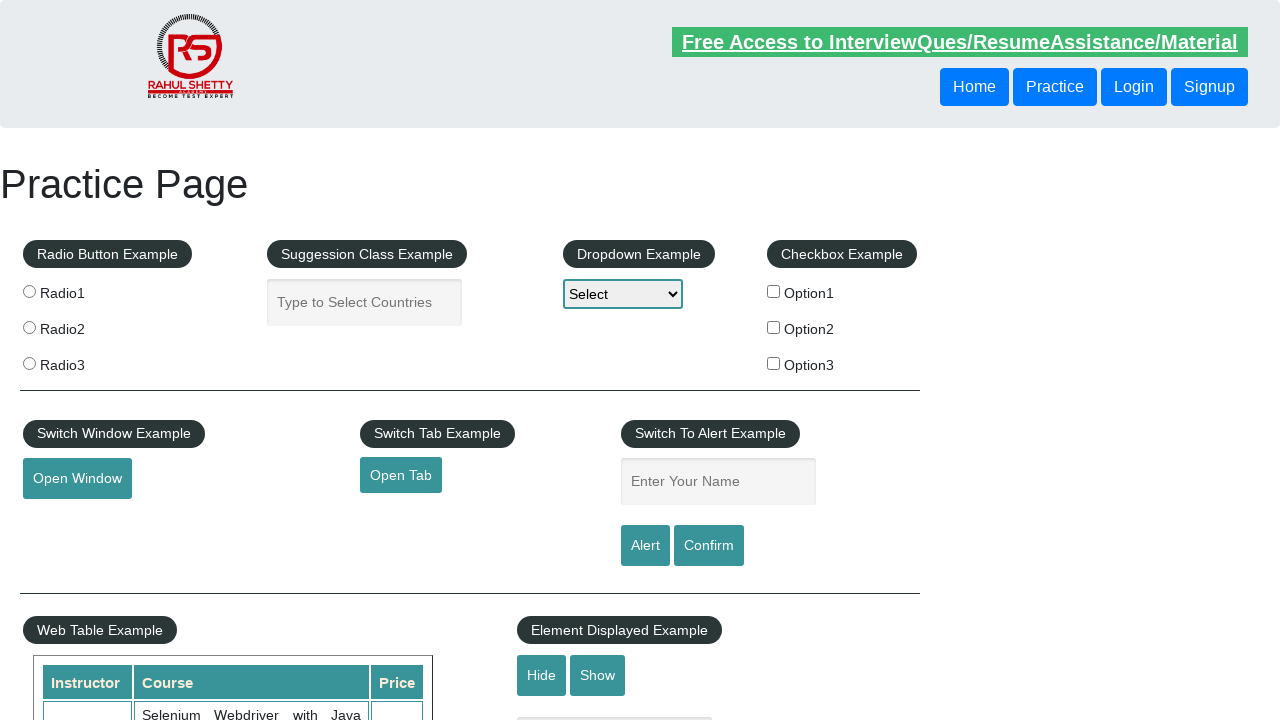

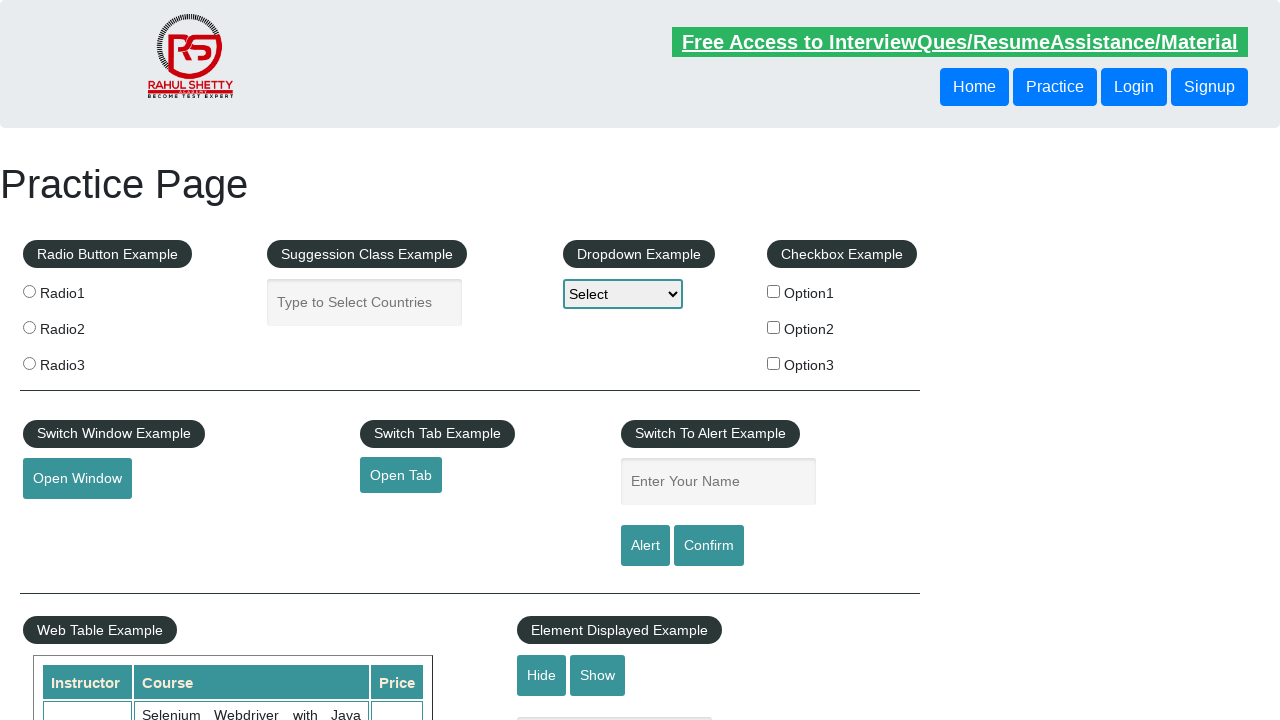